Tests hover functionality by hovering over the first figure and verifying the user name appears

Starting URL: https://the-internet.herokuapp.com/hovers

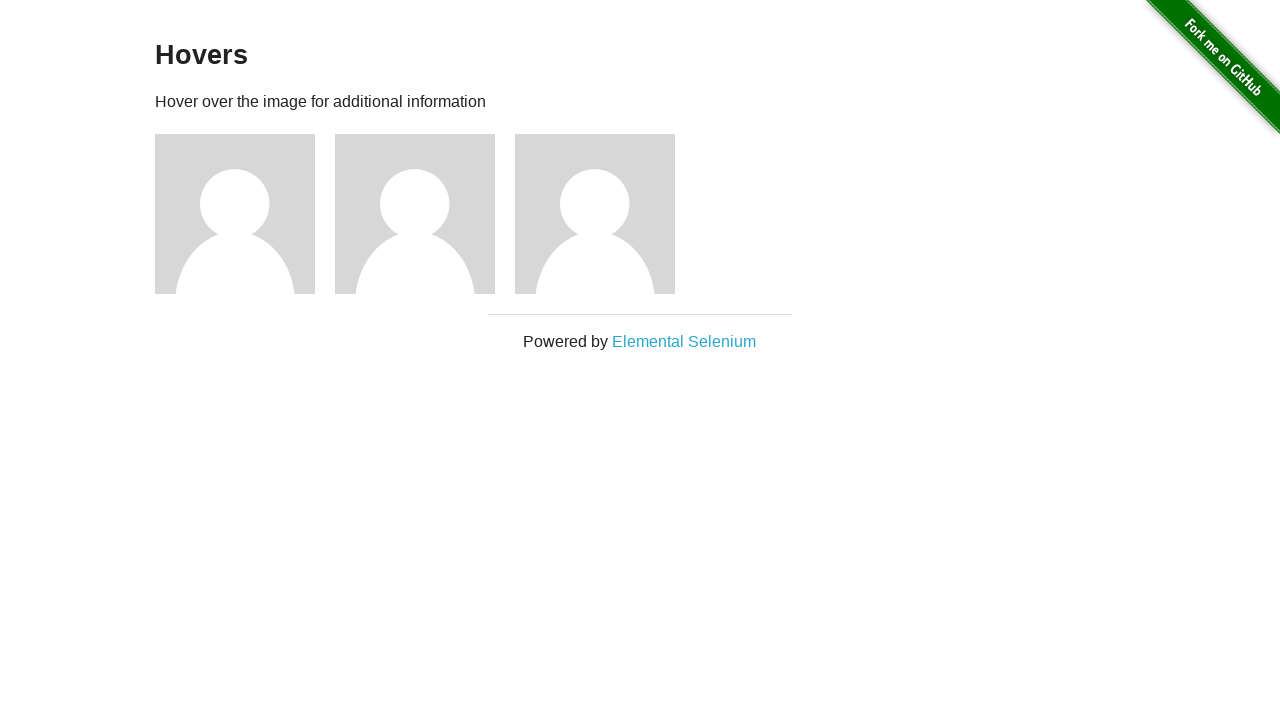

Navigated to hovers page
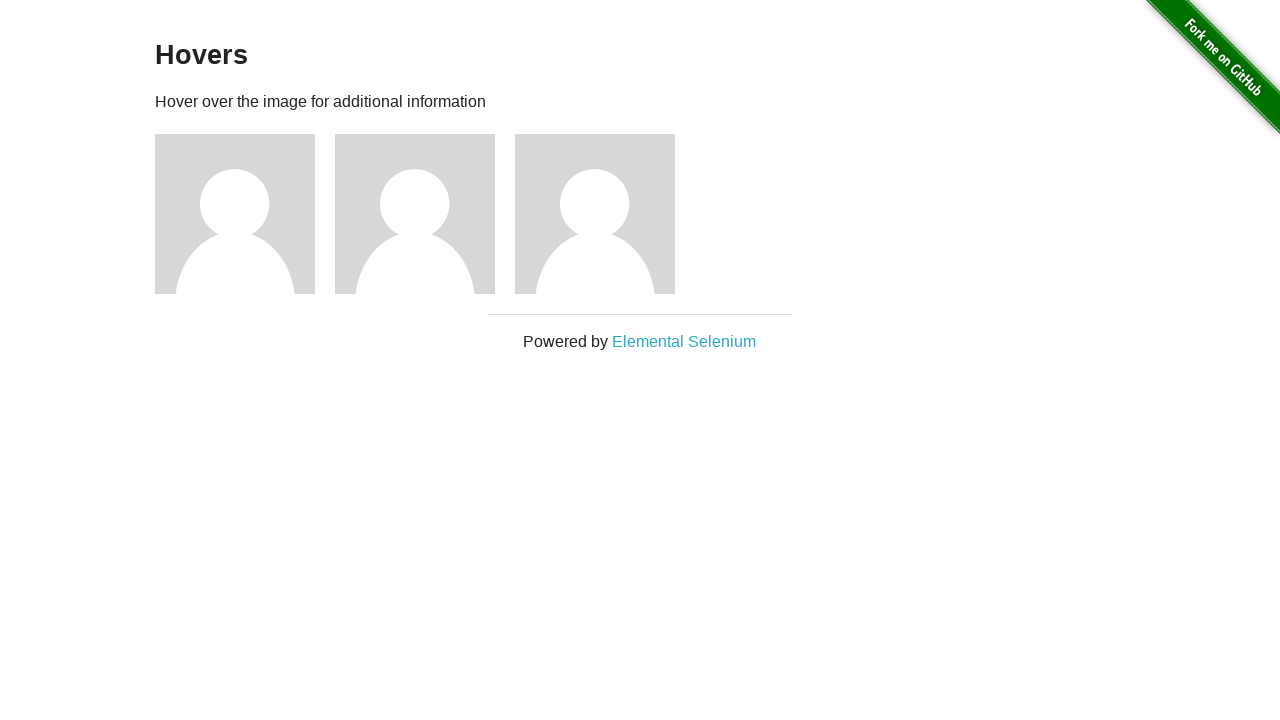

Hovered over figure 1 at (245, 214) on .figure:nth-child(3)
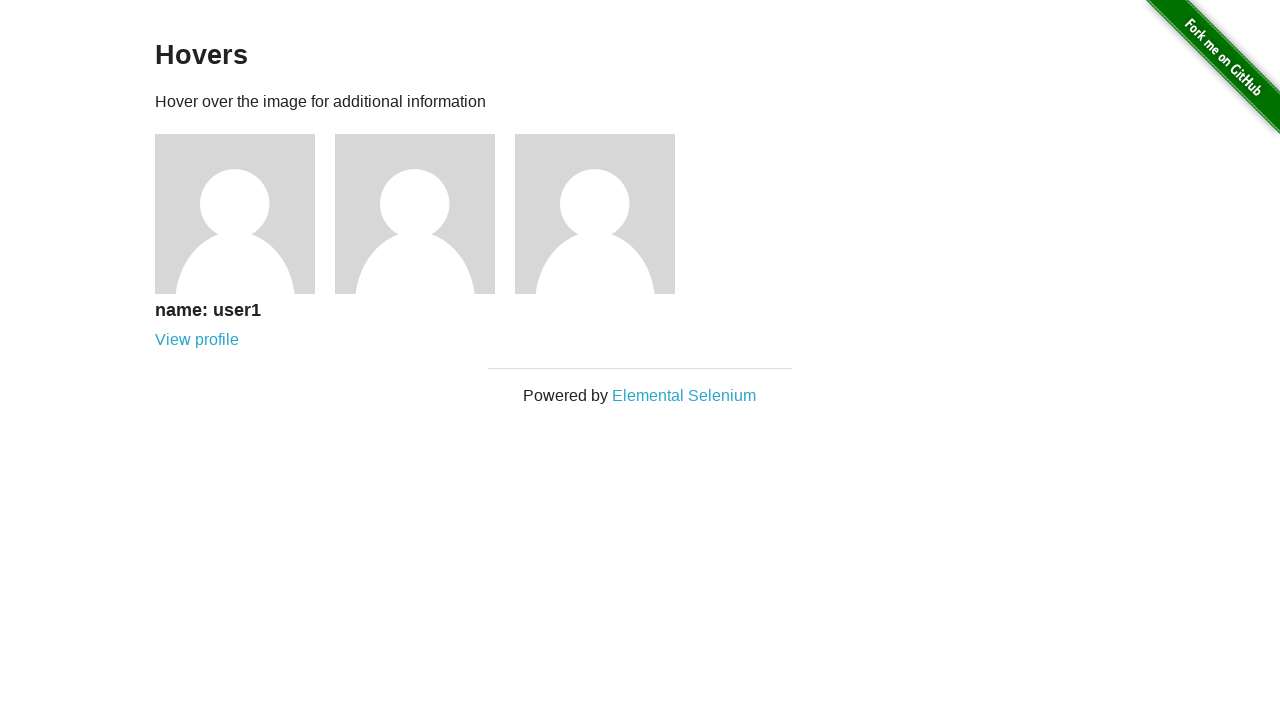

Caption appeared on hover
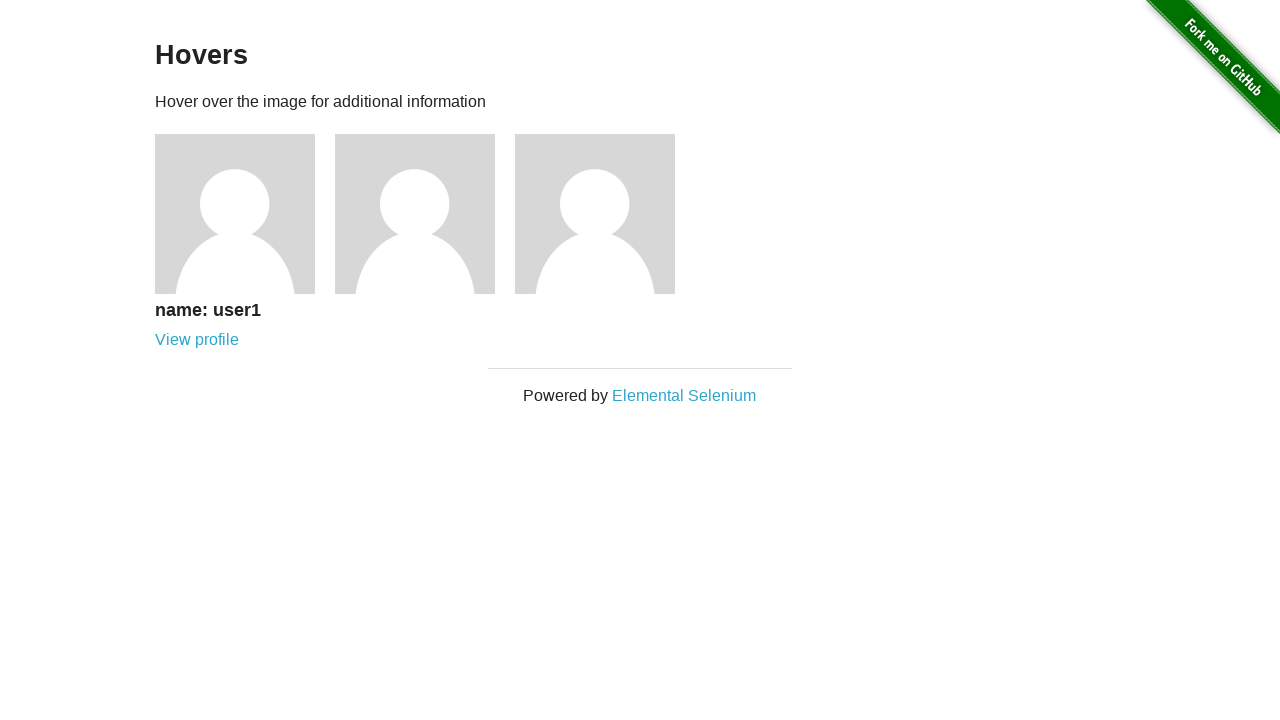

Retrieved caption text from figure
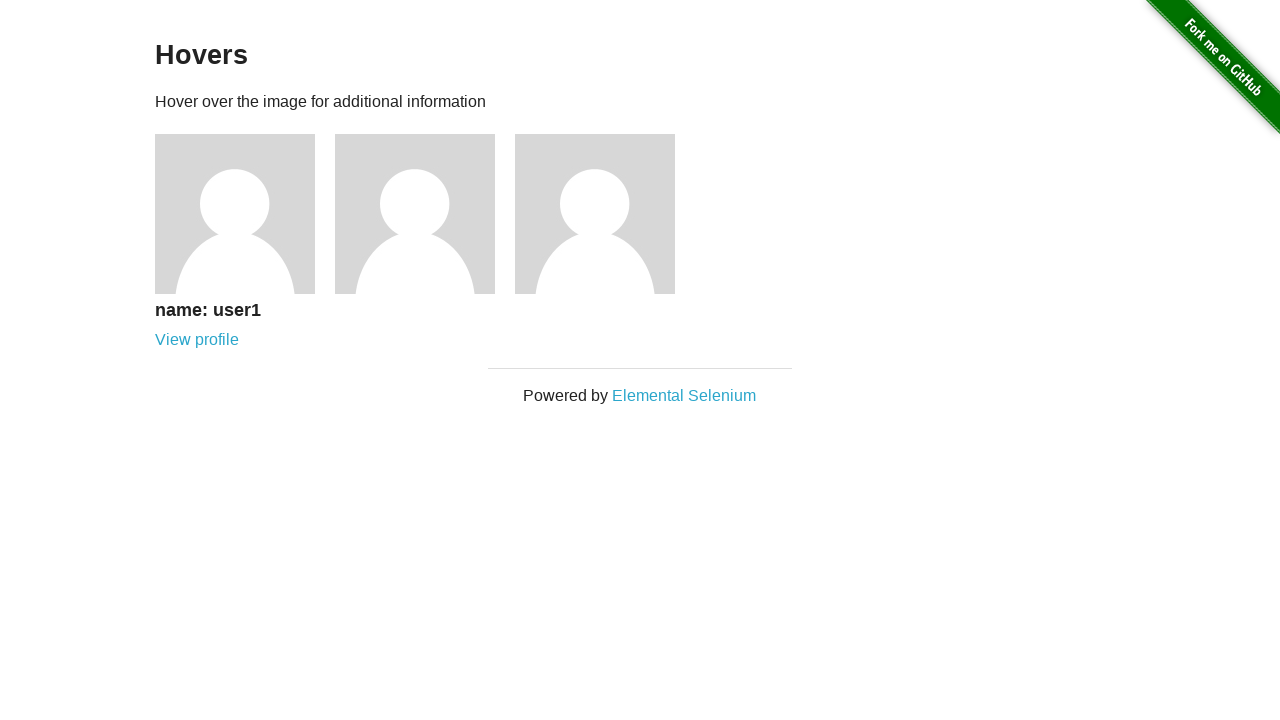

Verified user name 'user1' appears in caption
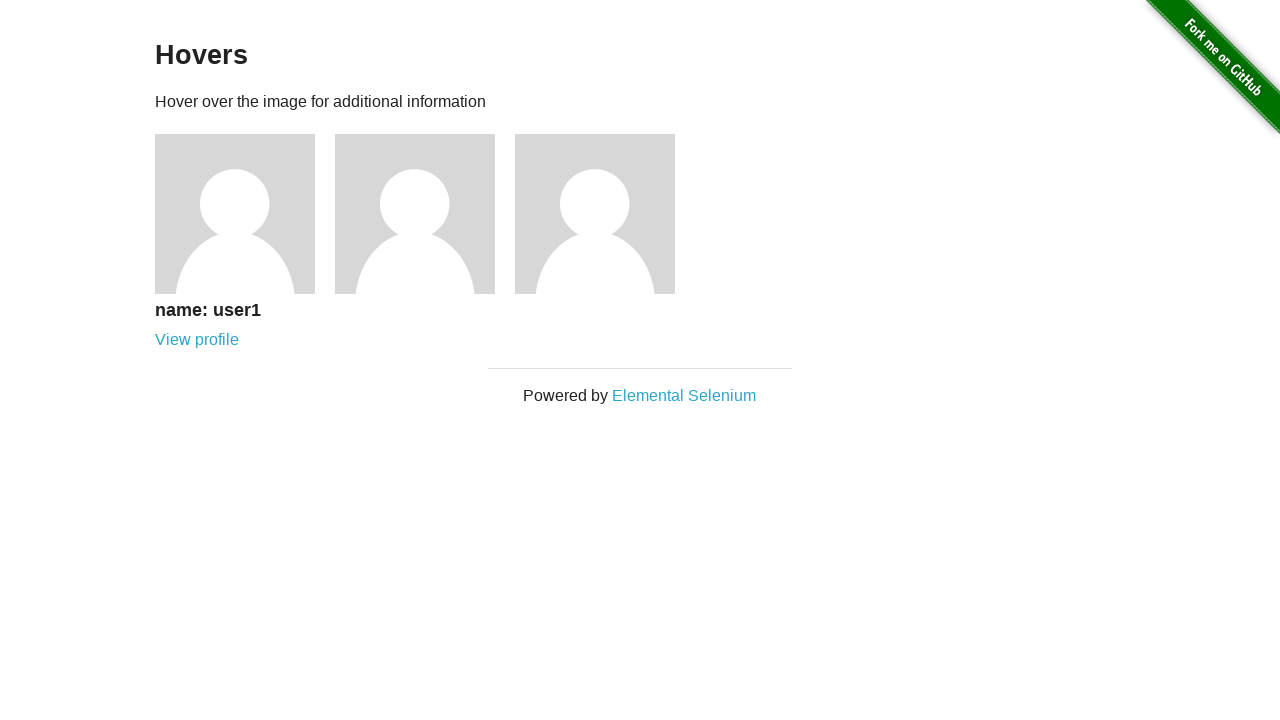

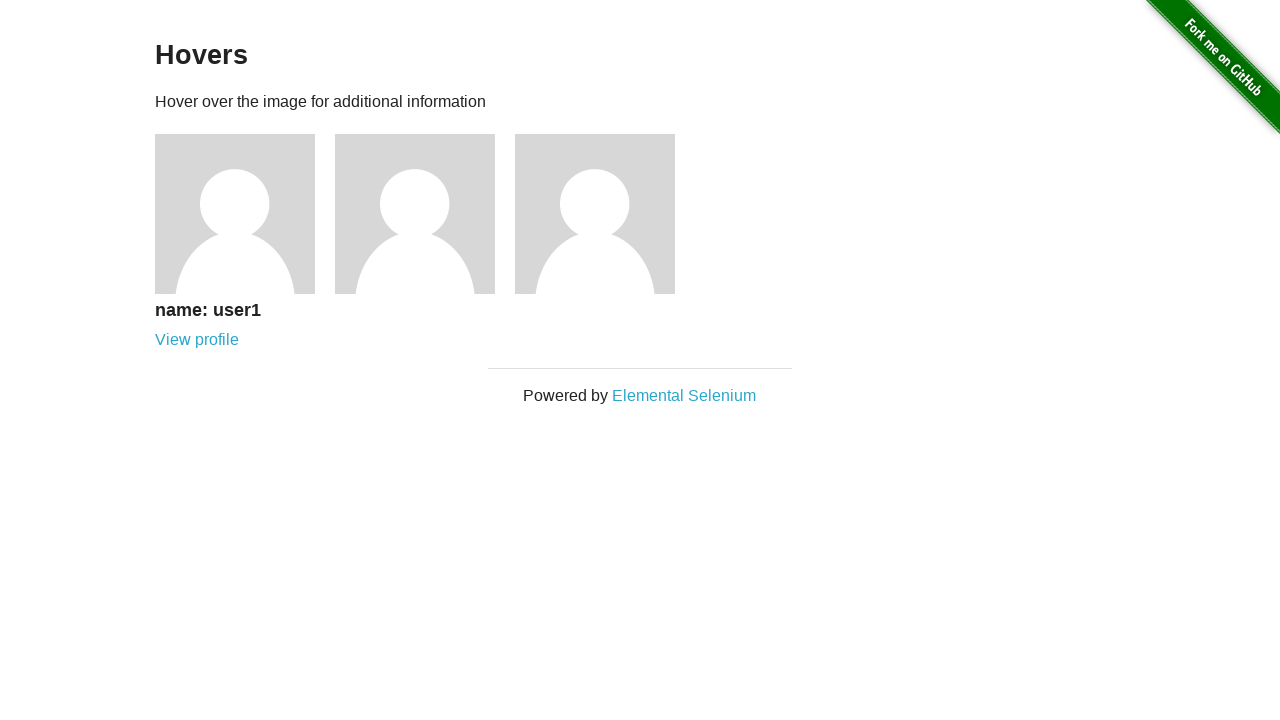